Tests radio button functionality by selecting different radio buttons and verifying the selection messages

Starting URL: https://demoqa.com/radio-button

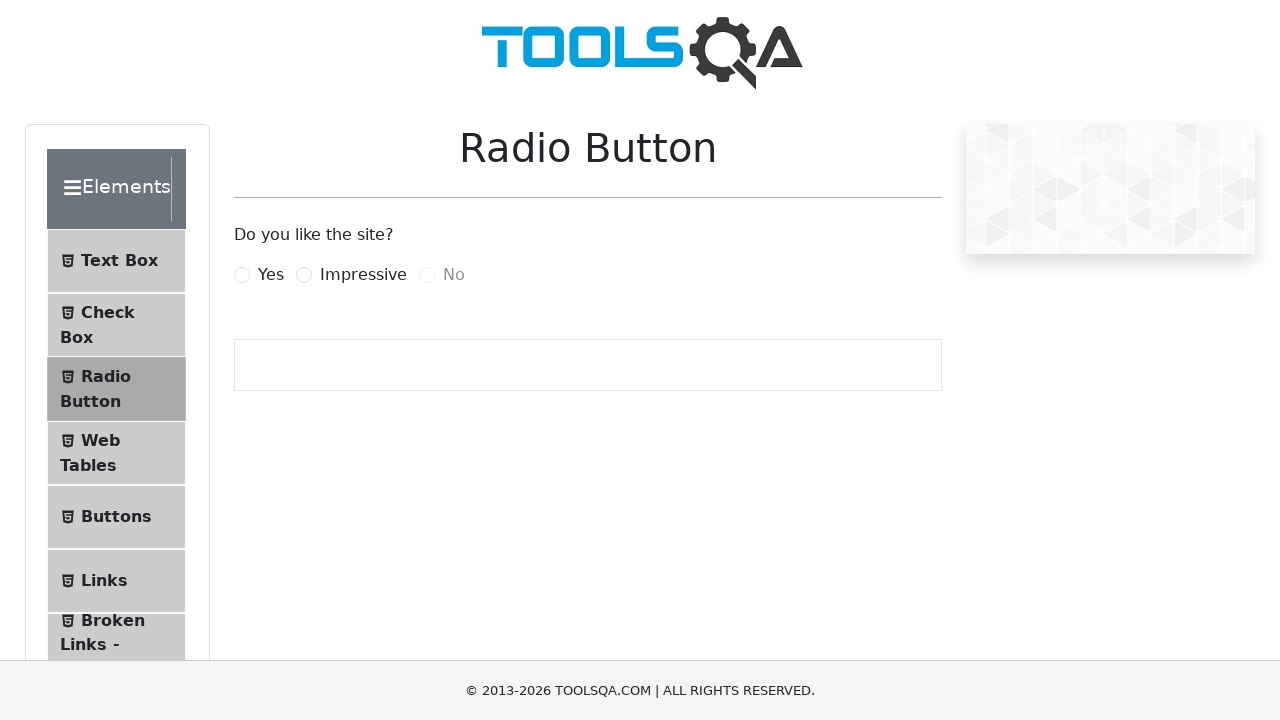

Clicked 'Yes' radio button at (242, 275) on #yesRadio
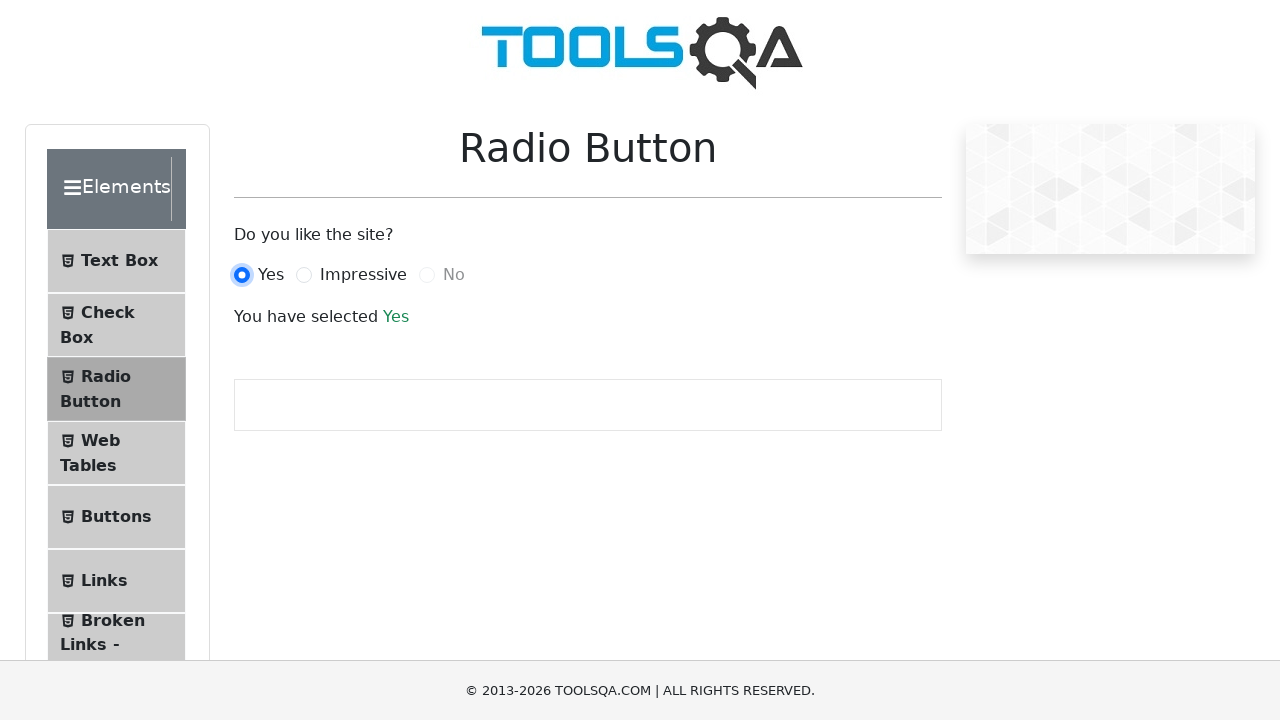

Success message appeared after selecting 'Yes'
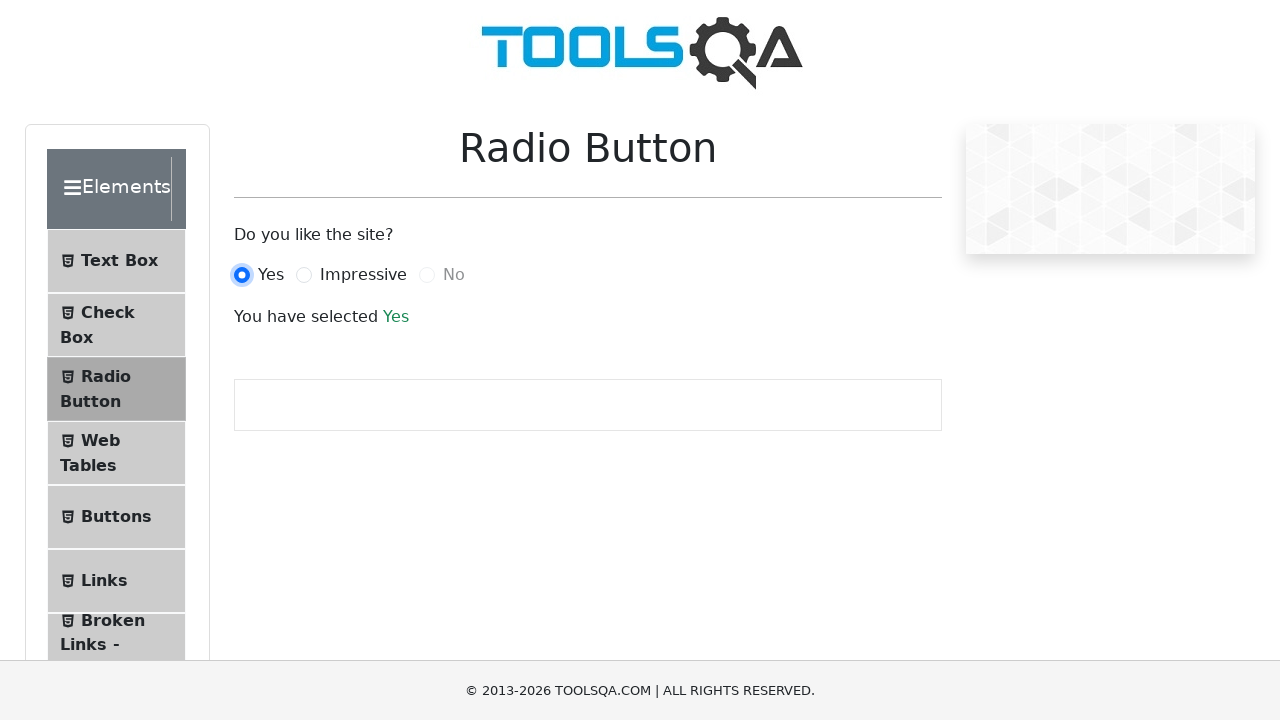

Clicked 'Impressive' radio button at (304, 275) on #impressiveRadio
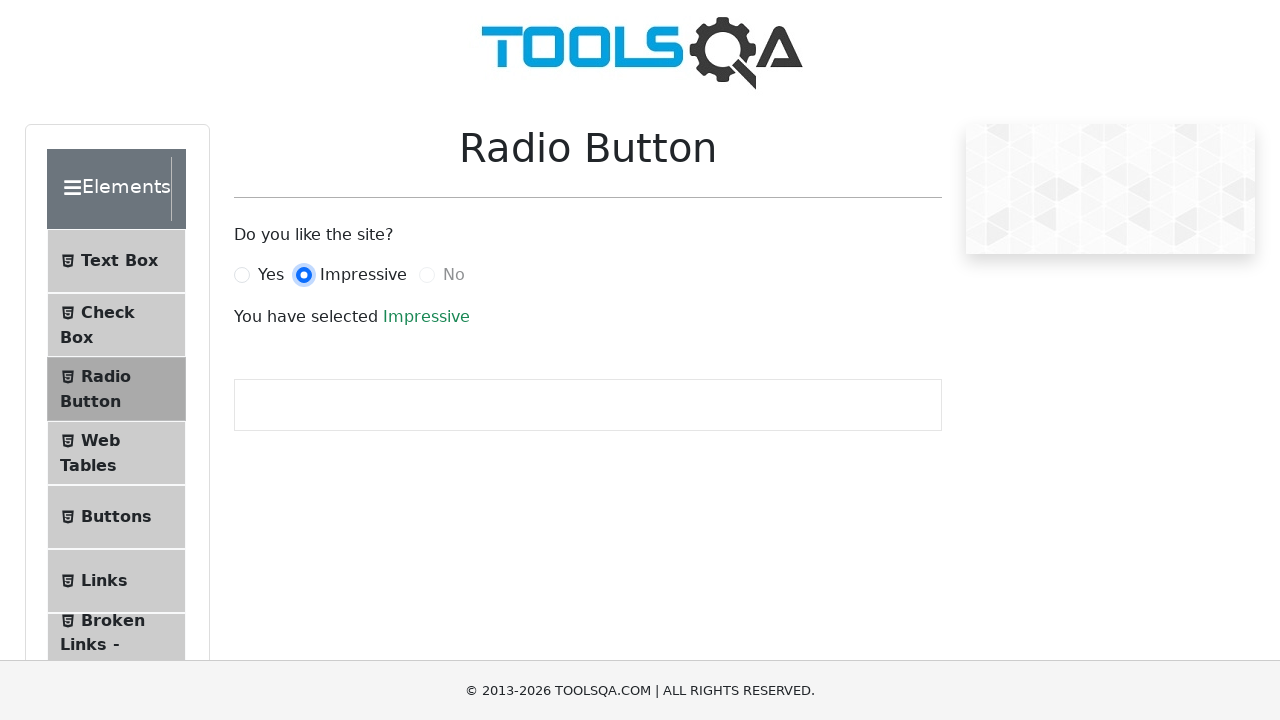

Success message updated after selecting 'Impressive'
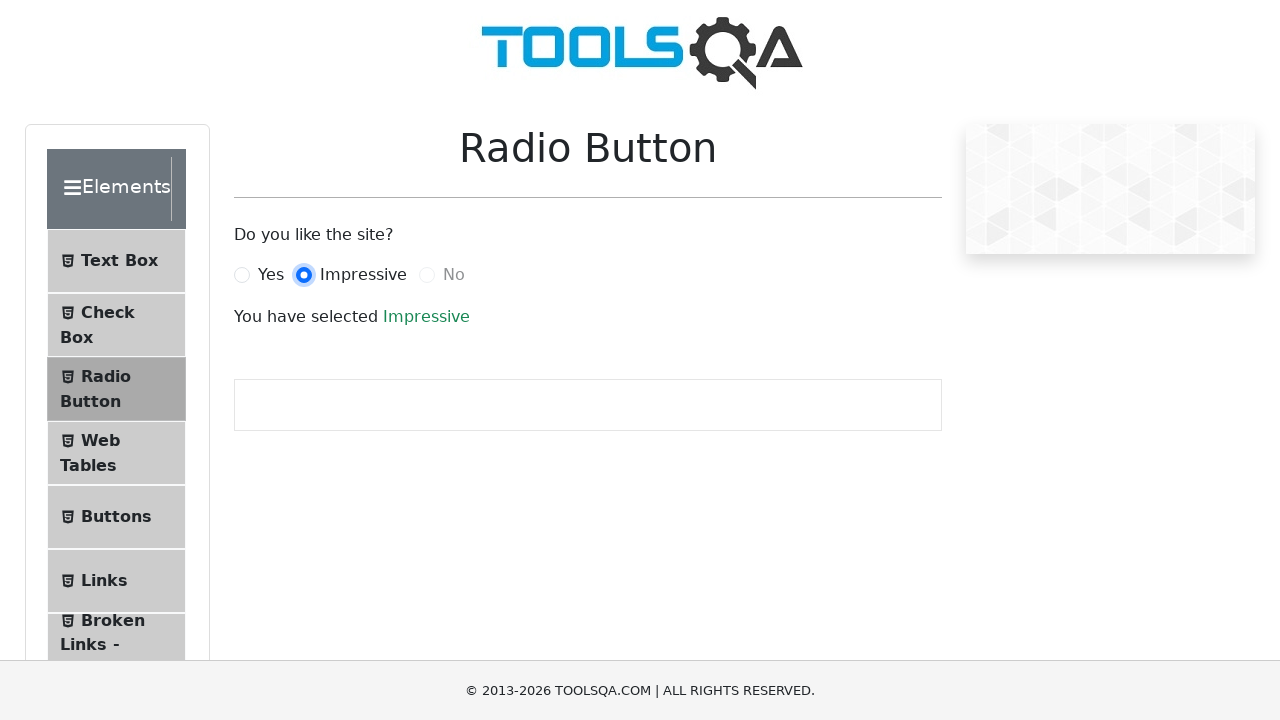

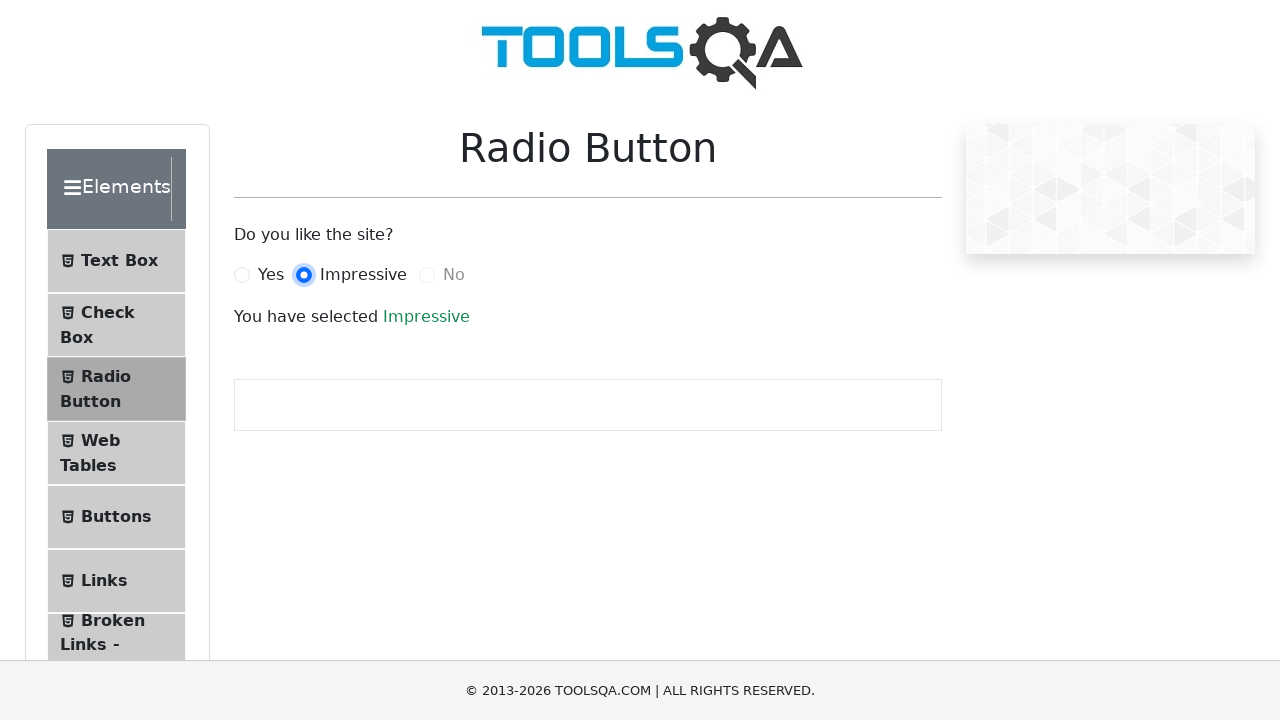